Tests input field by locating it by name attribute and entering text

Starting URL: http://sahitest.com/demo/formTest.htm

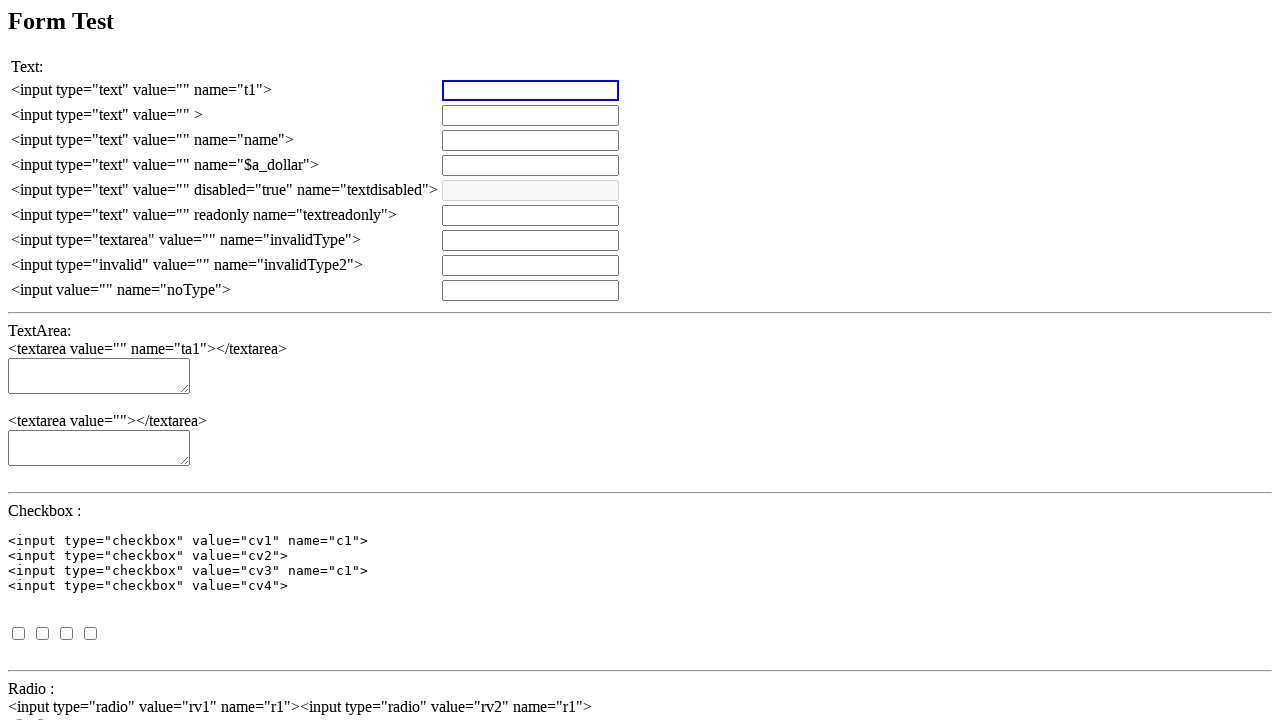

Registered dialog handler to accept alerts
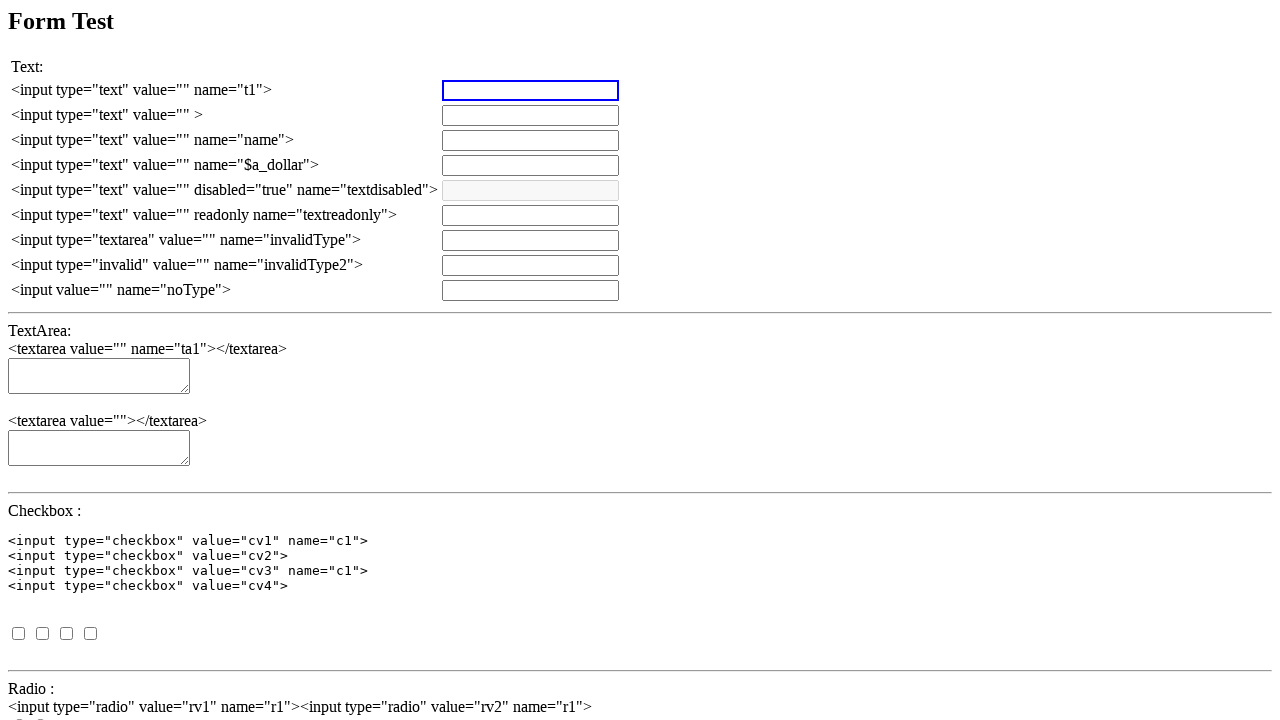

Cleared input field with name='t1' on input[name='t1']
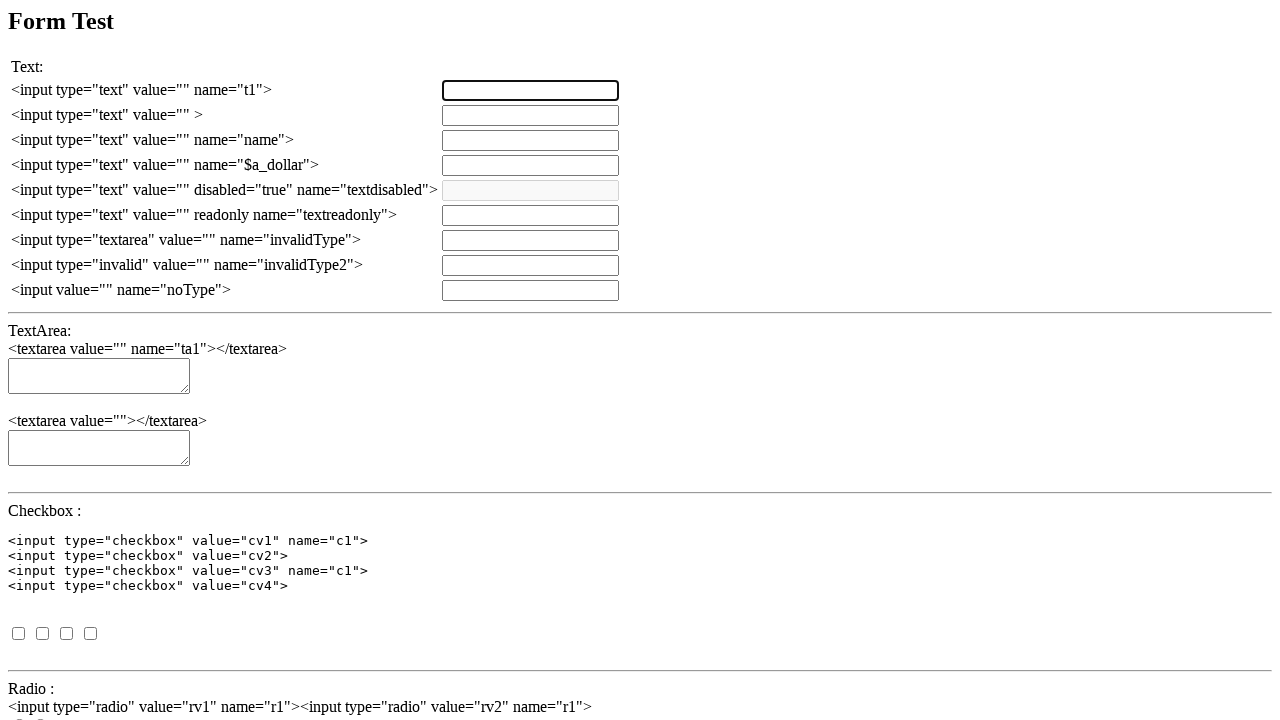

Filled input field with name='t1' with 'Test Input Data' on input[name='t1']
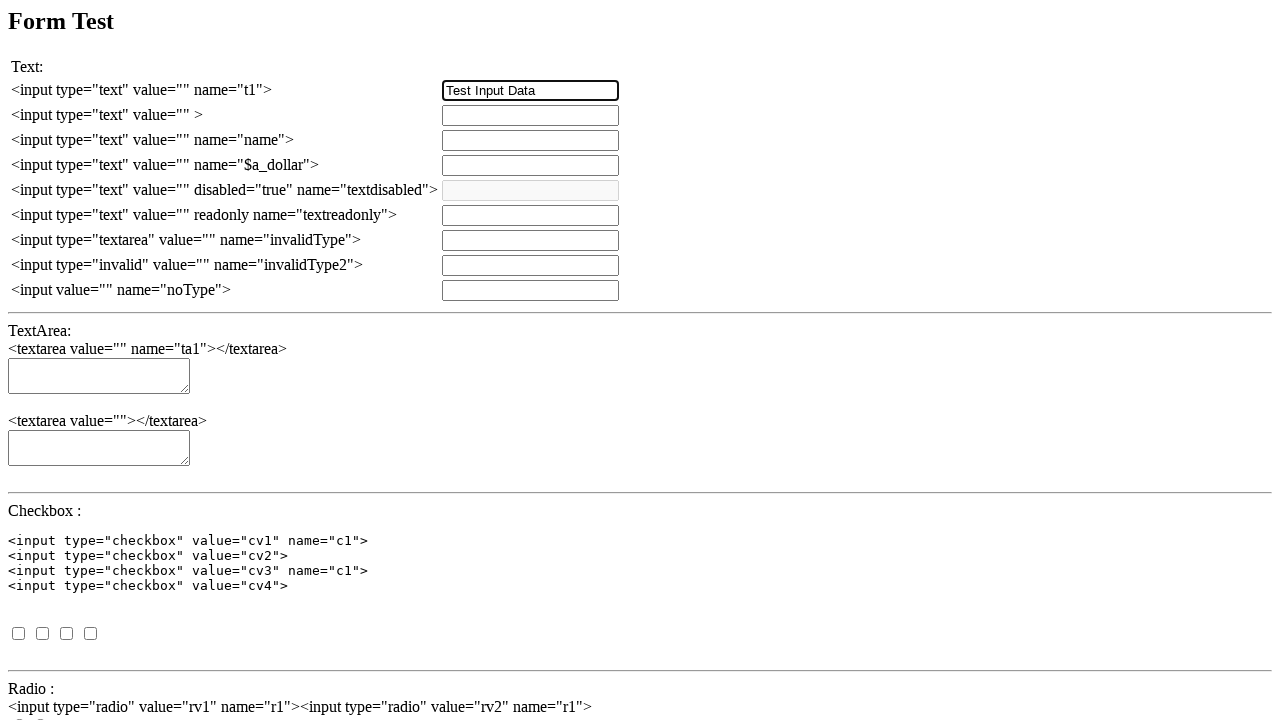

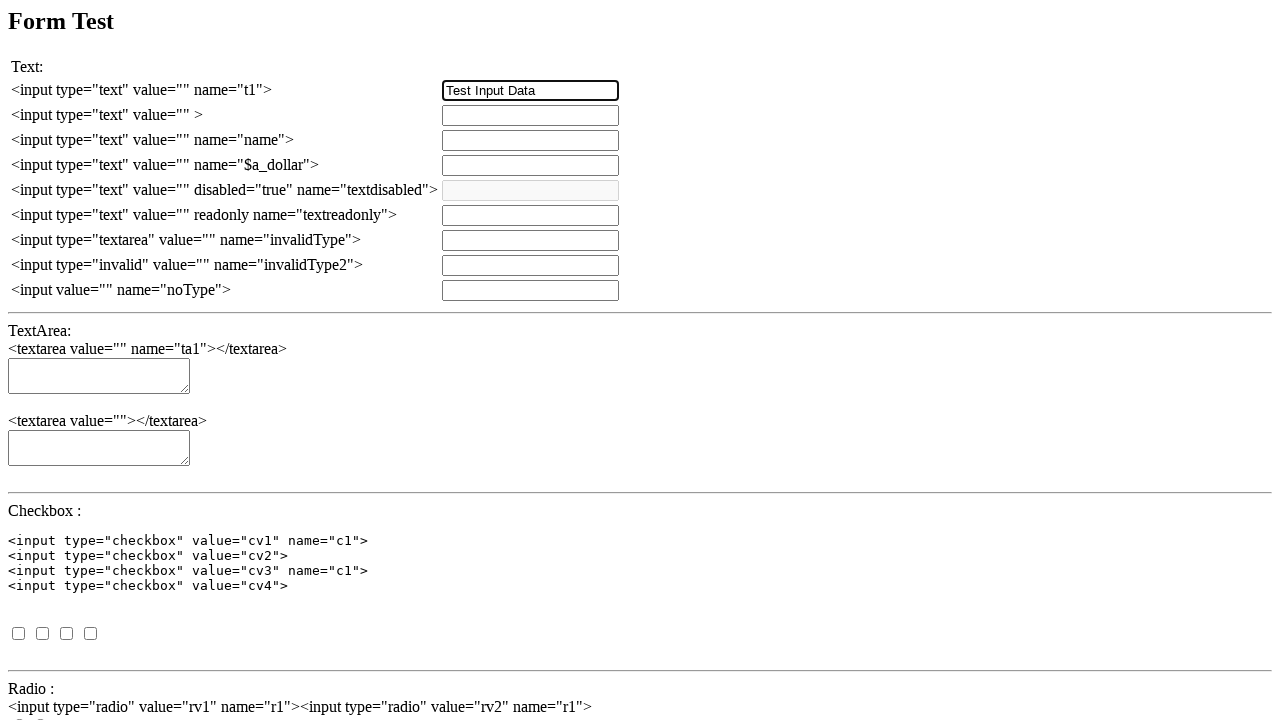